Navigates to American Express website and retrieves page title and URL information

Starting URL: http://www.americanexpress.com

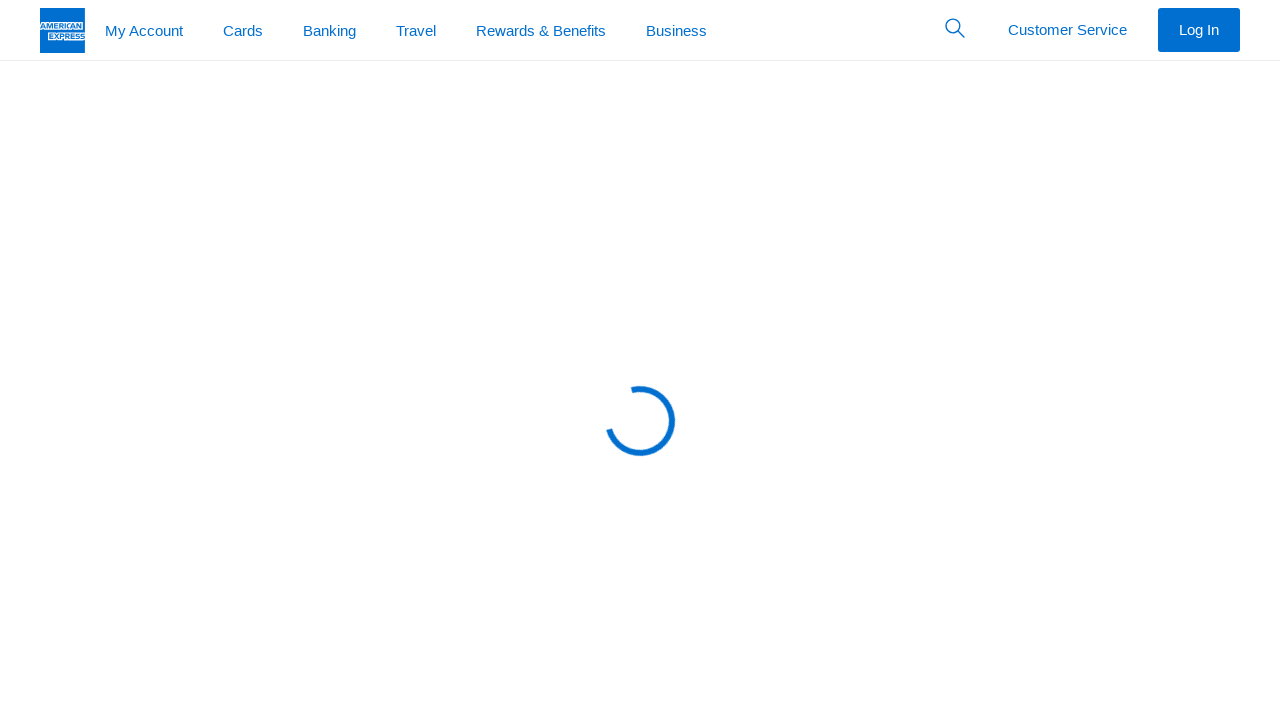

Retrieved page title from American Express website
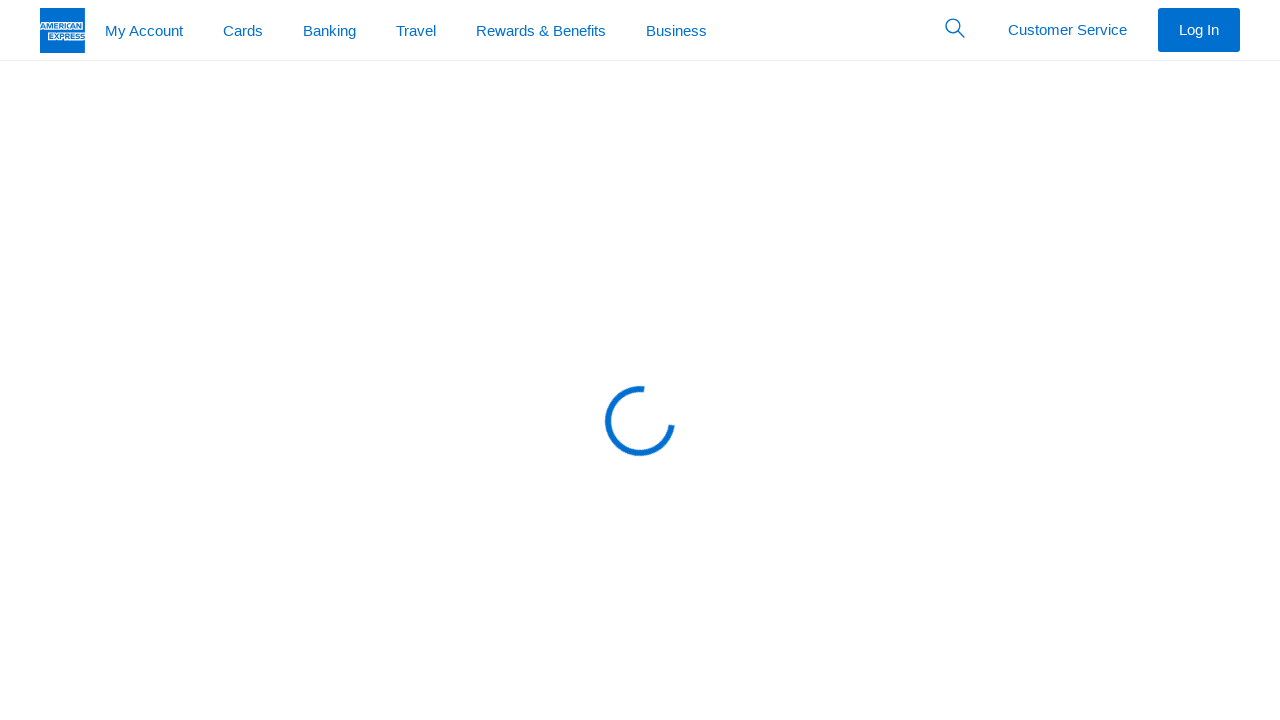

Retrieved current URL from American Express website
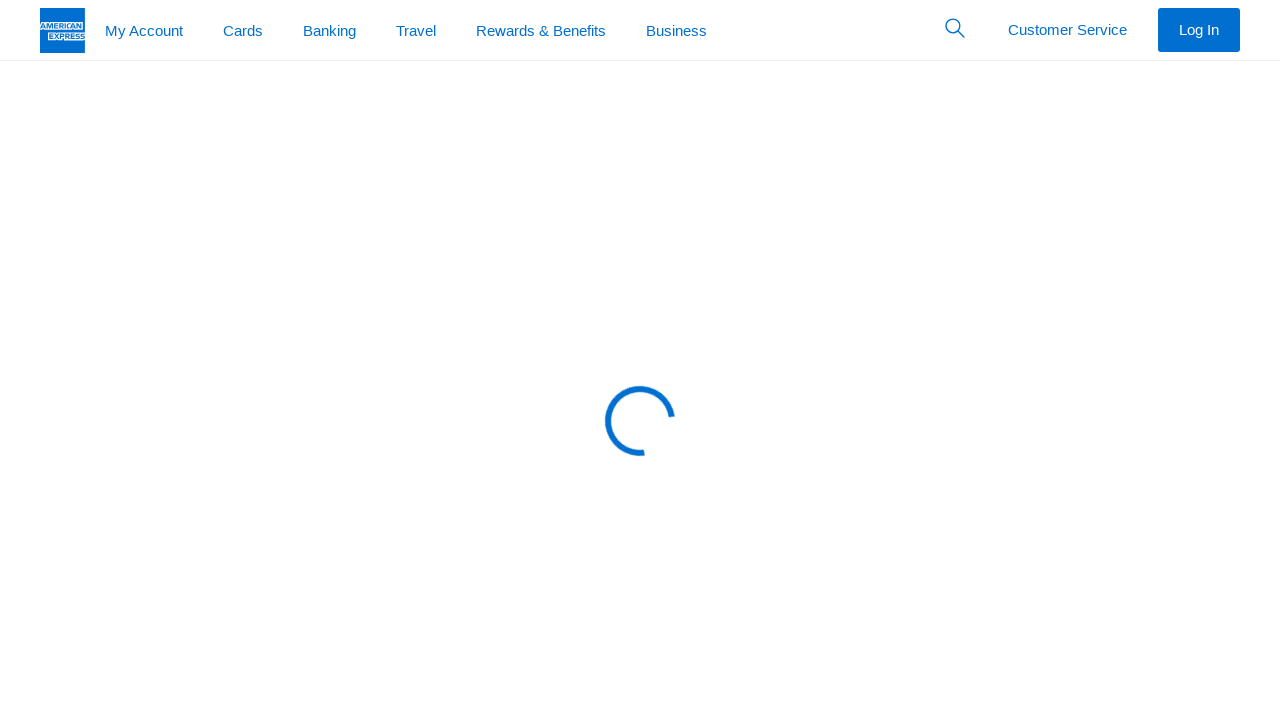

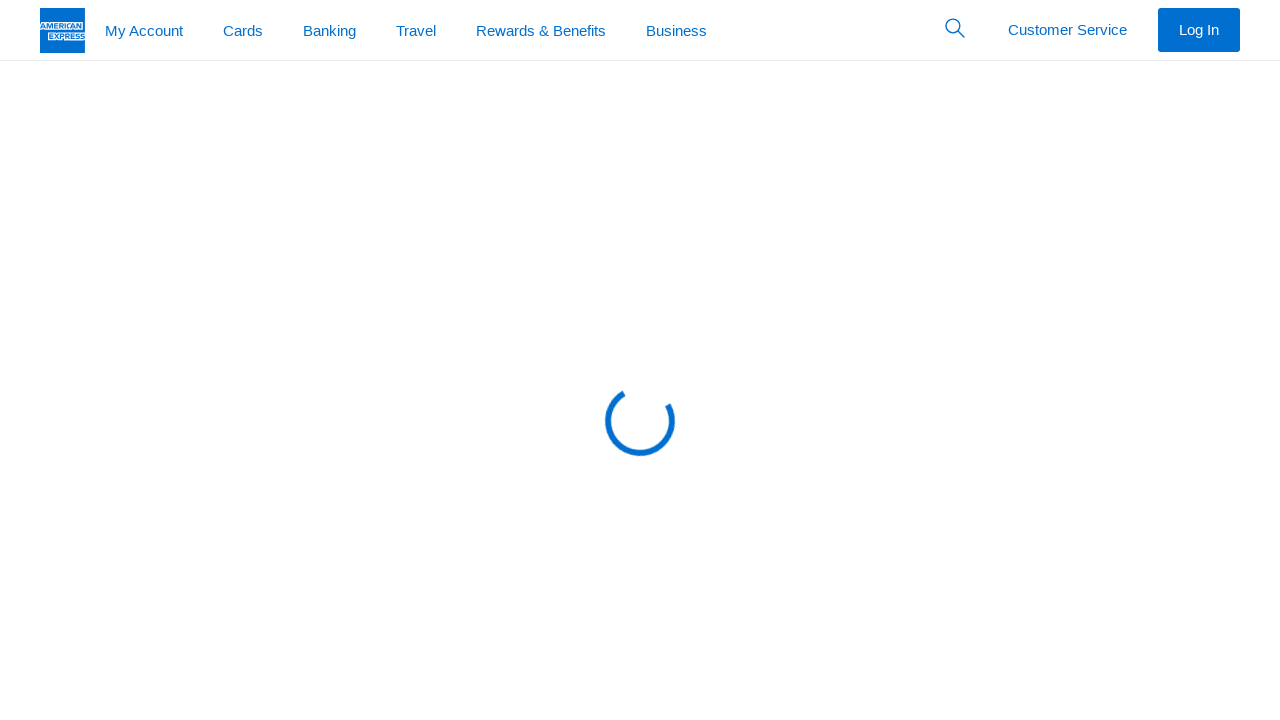